Tests checkbox interaction functionality by checking the state of checkboxes and clicking specific checkboxes on the page

Starting URL: https://testautomationpractice.blogspot.com/

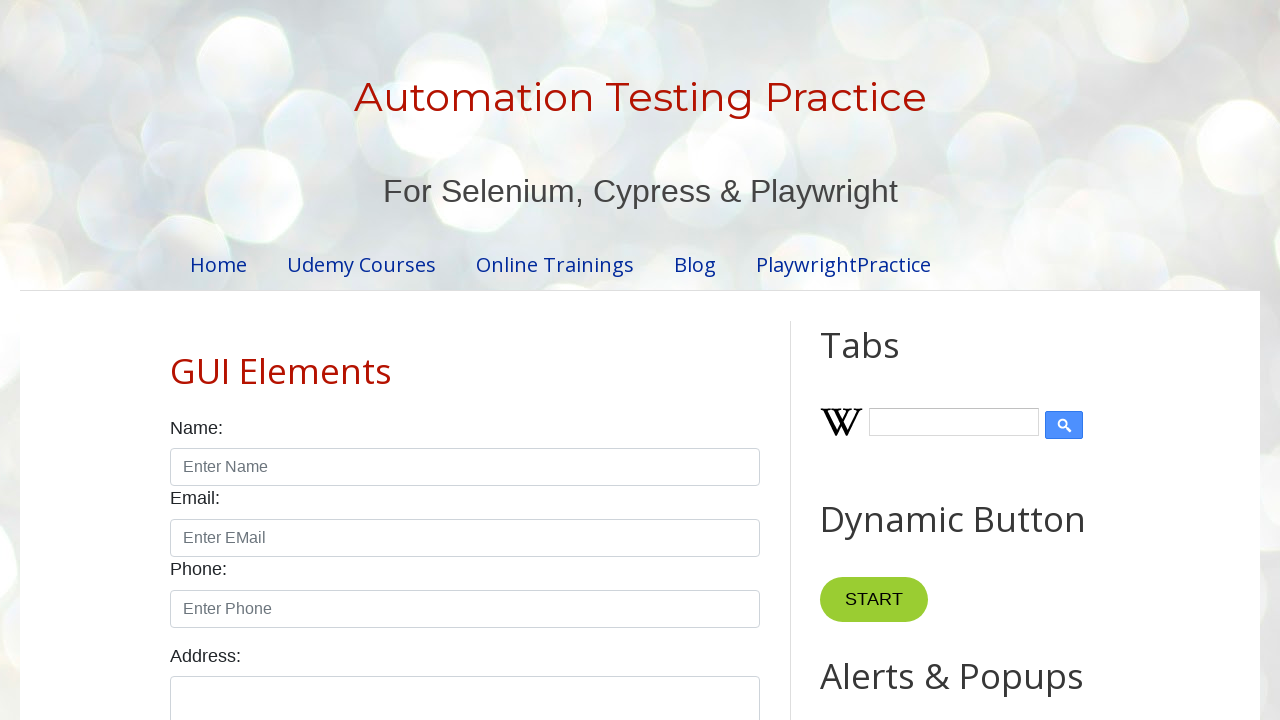

Checked if Sunday checkbox is selected
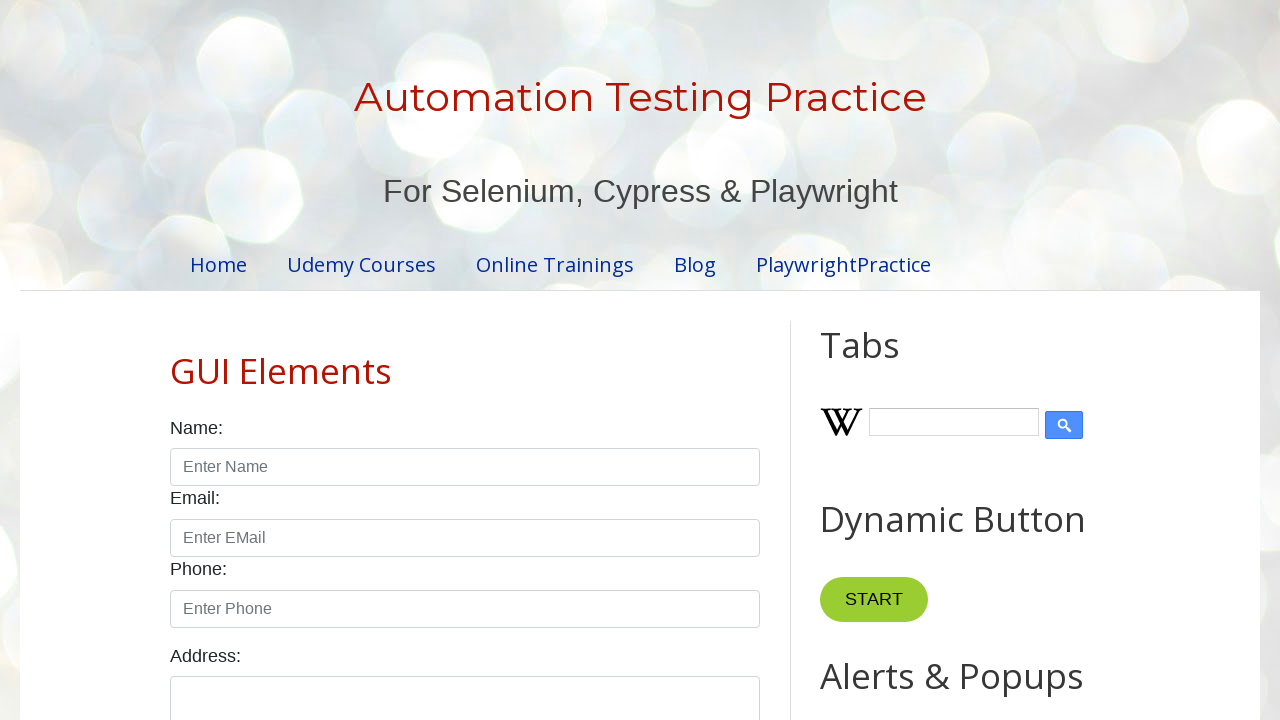

Retrieved all checkboxes - found 7 total checkboxes
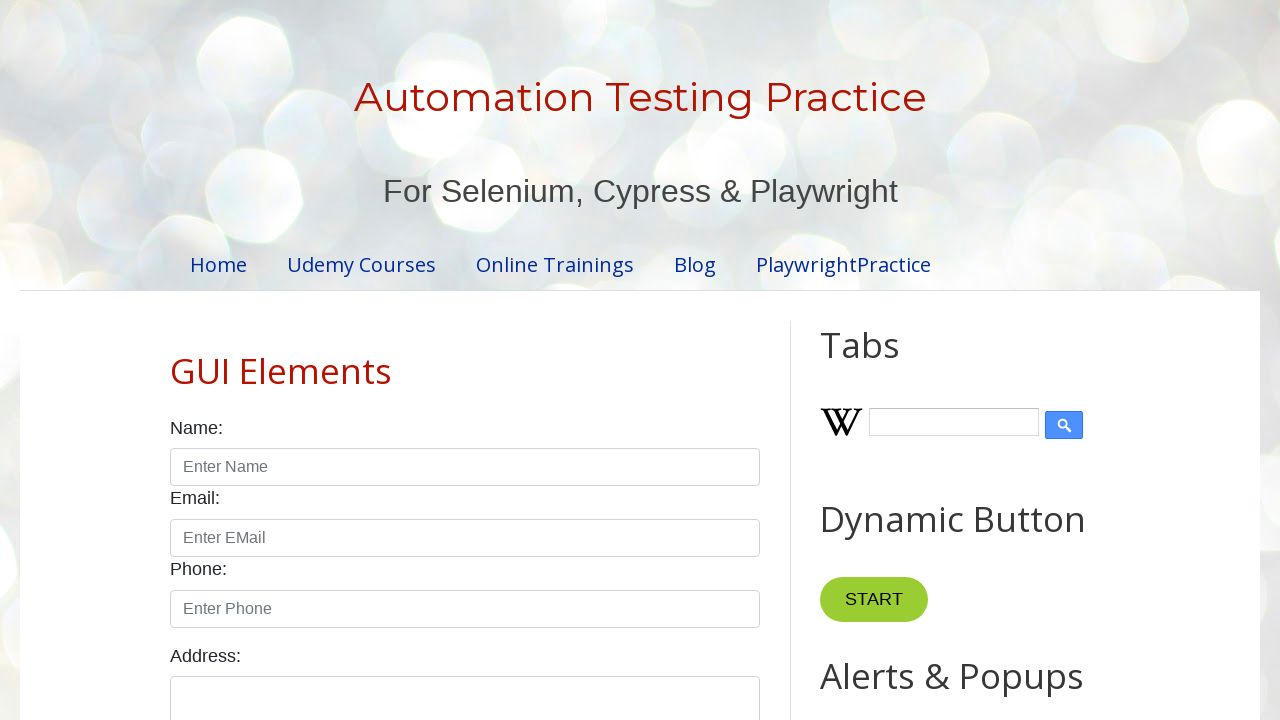

Clicked checkbox at index 4 at (604, 360) on xpath=//input[@class='form-check-input' and @type='checkbox'] >> nth=4
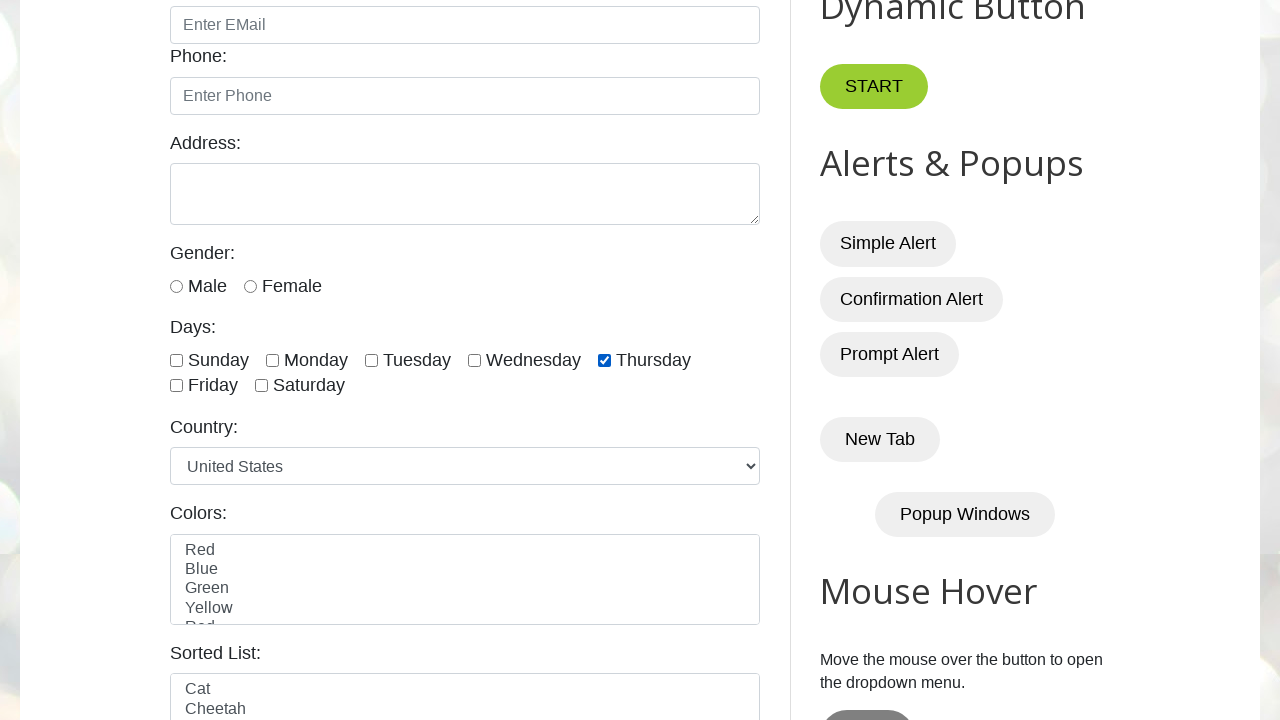

Clicked checkbox at index 5 at (176, 386) on xpath=//input[@class='form-check-input' and @type='checkbox'] >> nth=5
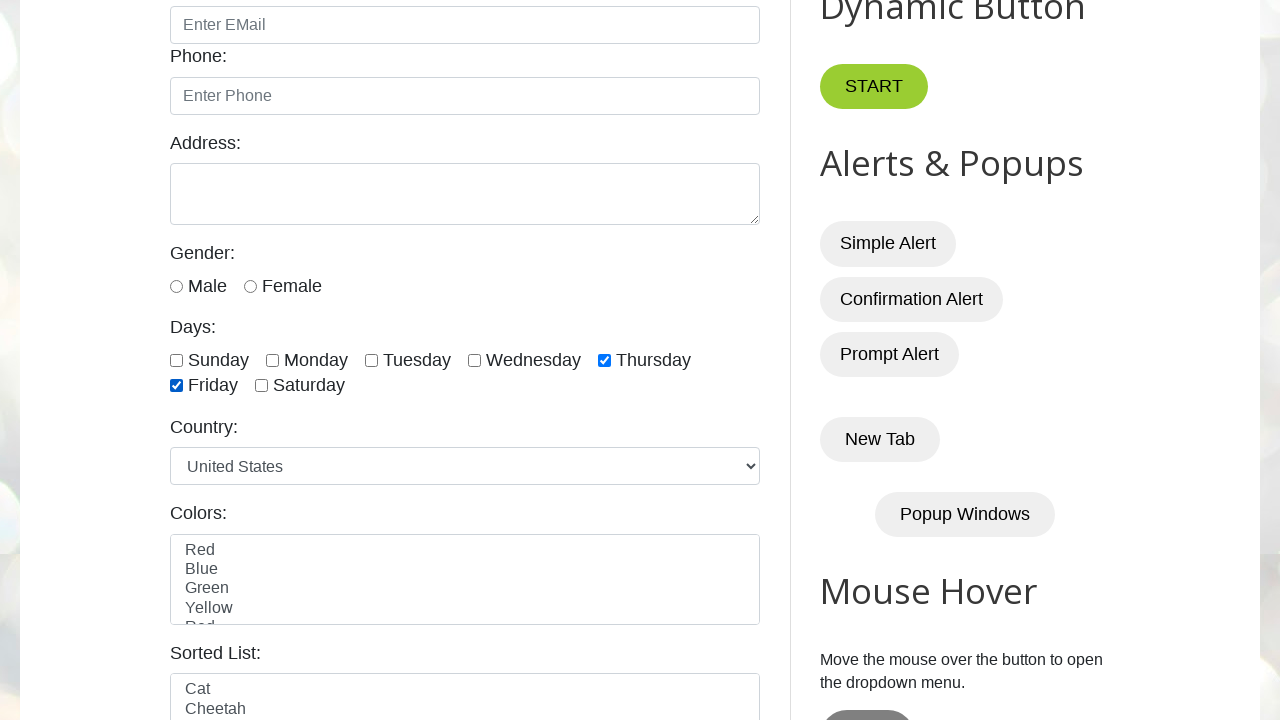

Clicked checkbox at index 6 at (262, 386) on xpath=//input[@class='form-check-input' and @type='checkbox'] >> nth=6
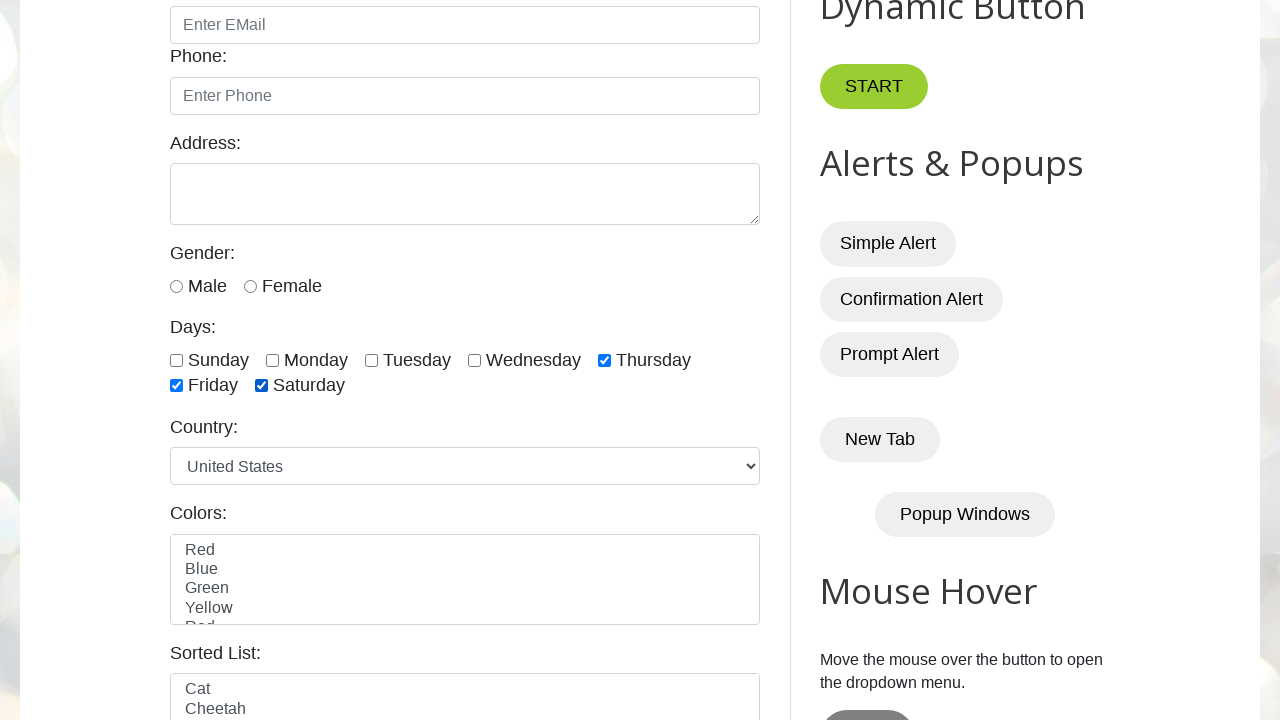

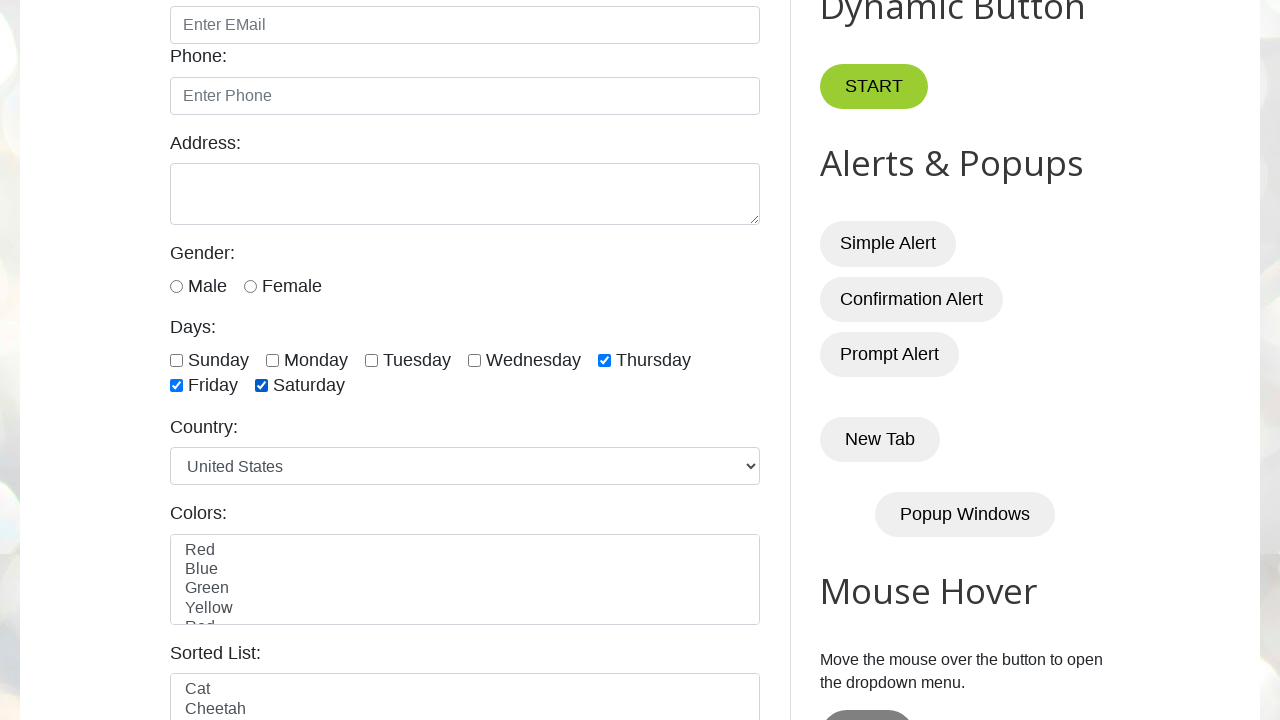